Tests file upload functionality by uploading a file and submitting the form on the Heroku test application

Starting URL: https://the-internet.herokuapp.com/upload

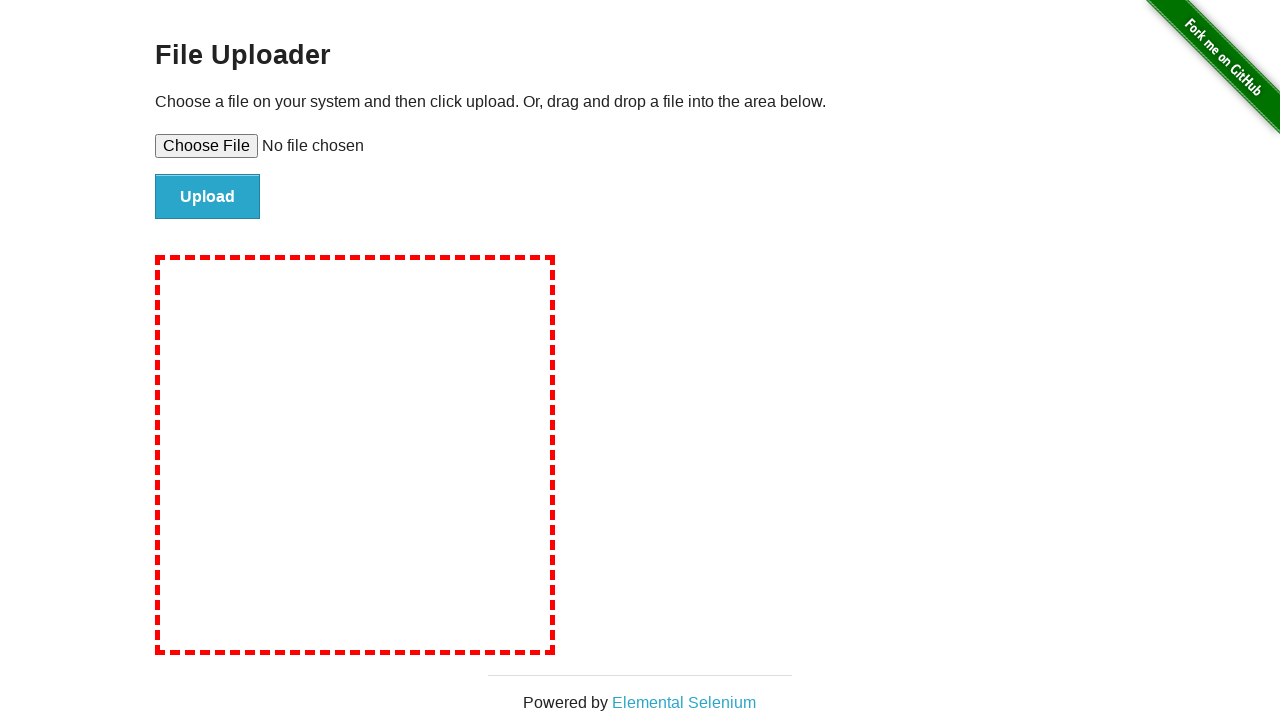

Created temporary test file for upload
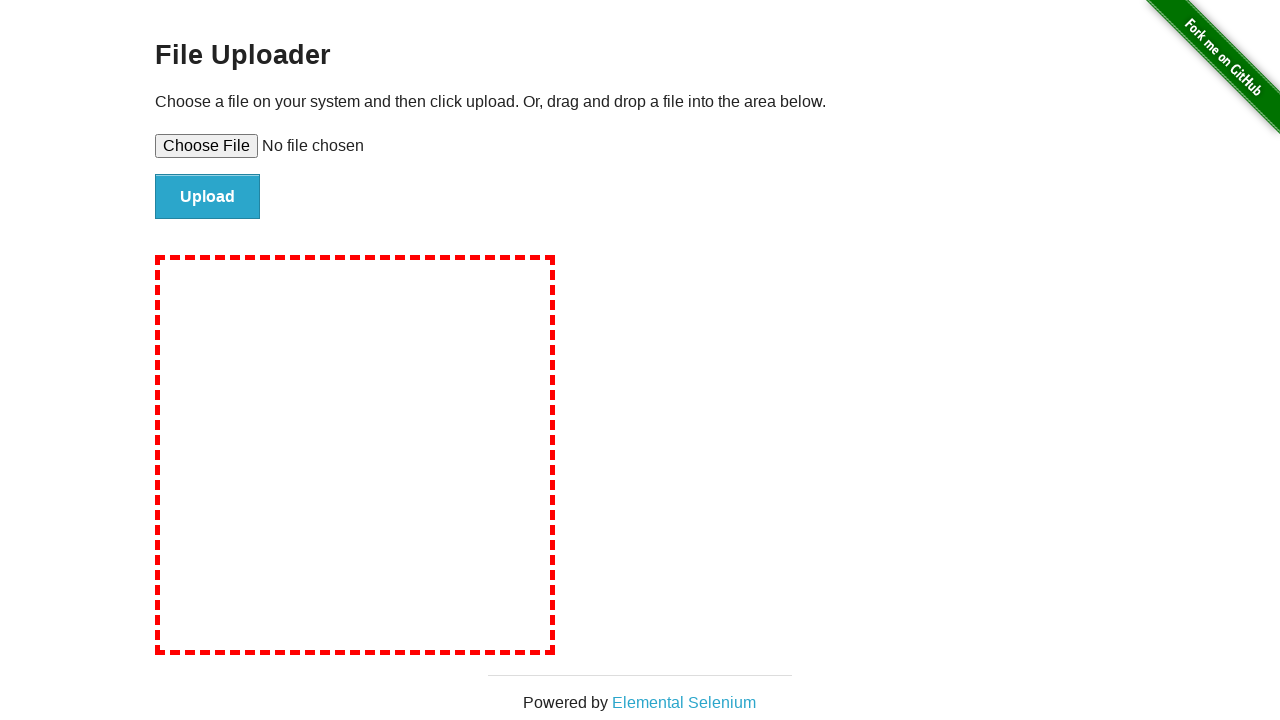

Set input file for upload
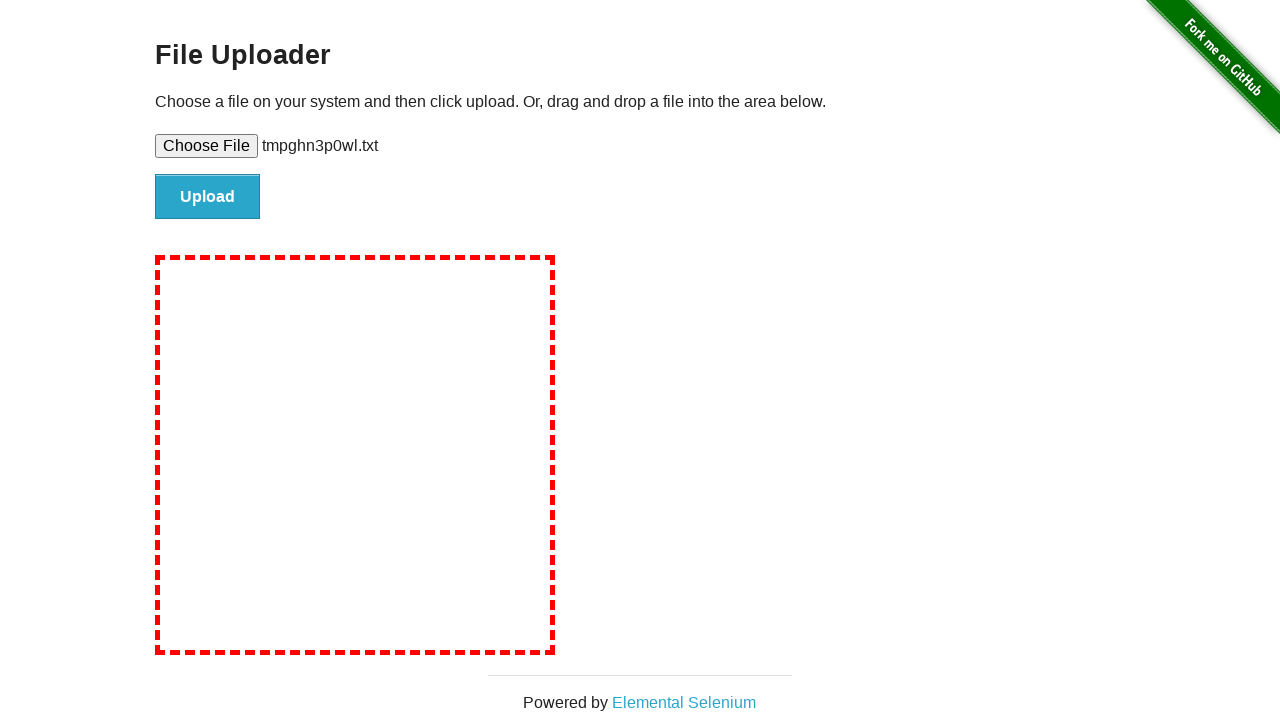

Clicked file submit button to upload at (208, 197) on input#file-submit
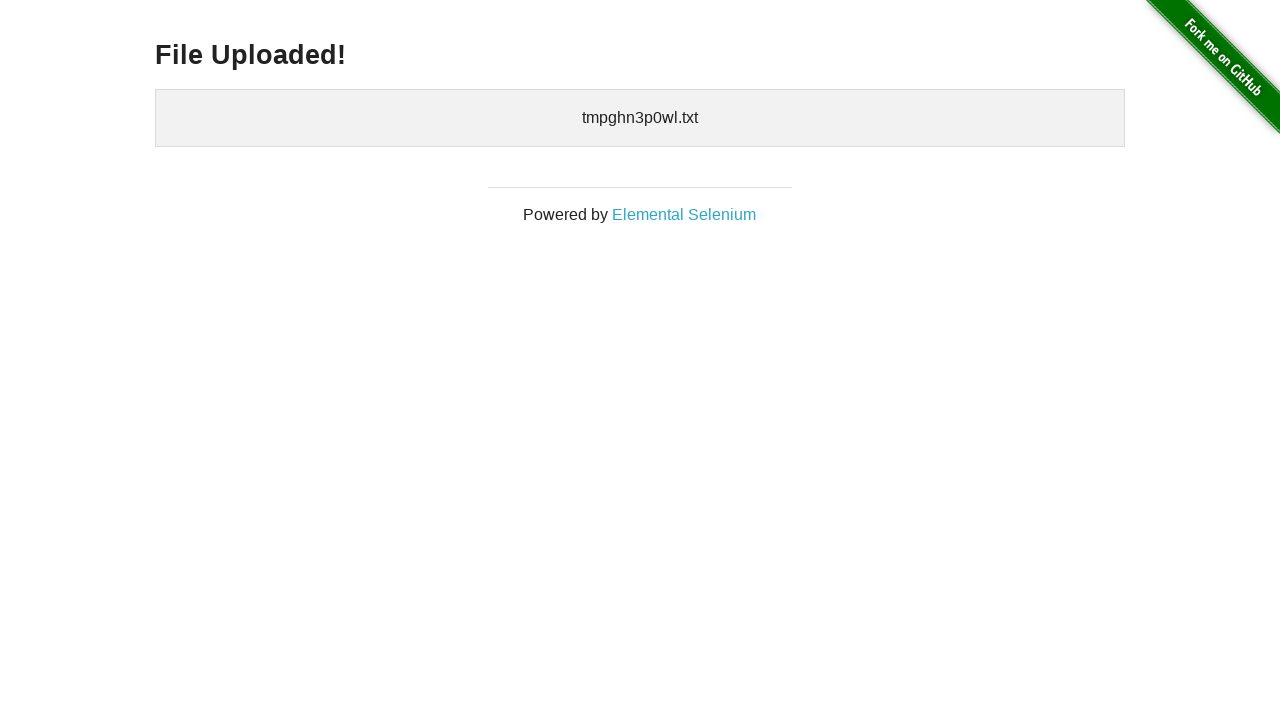

Upload confirmation header appeared
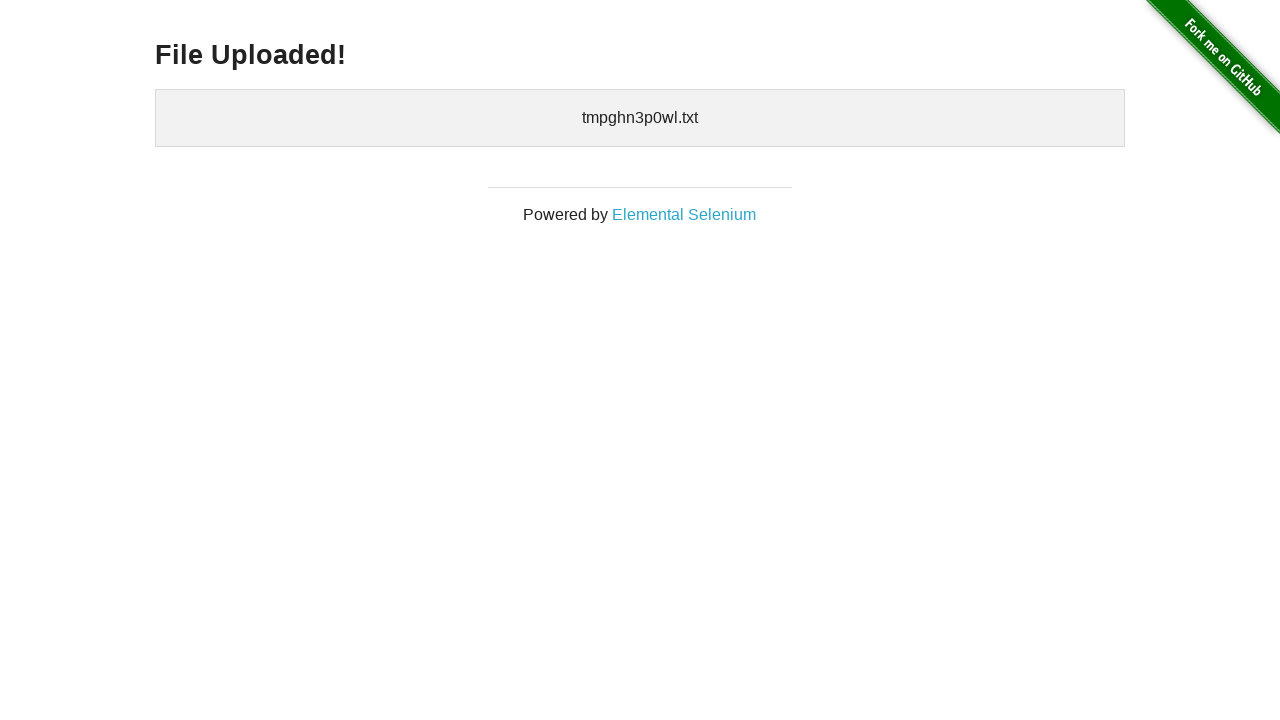

Cleaned up temporary test file
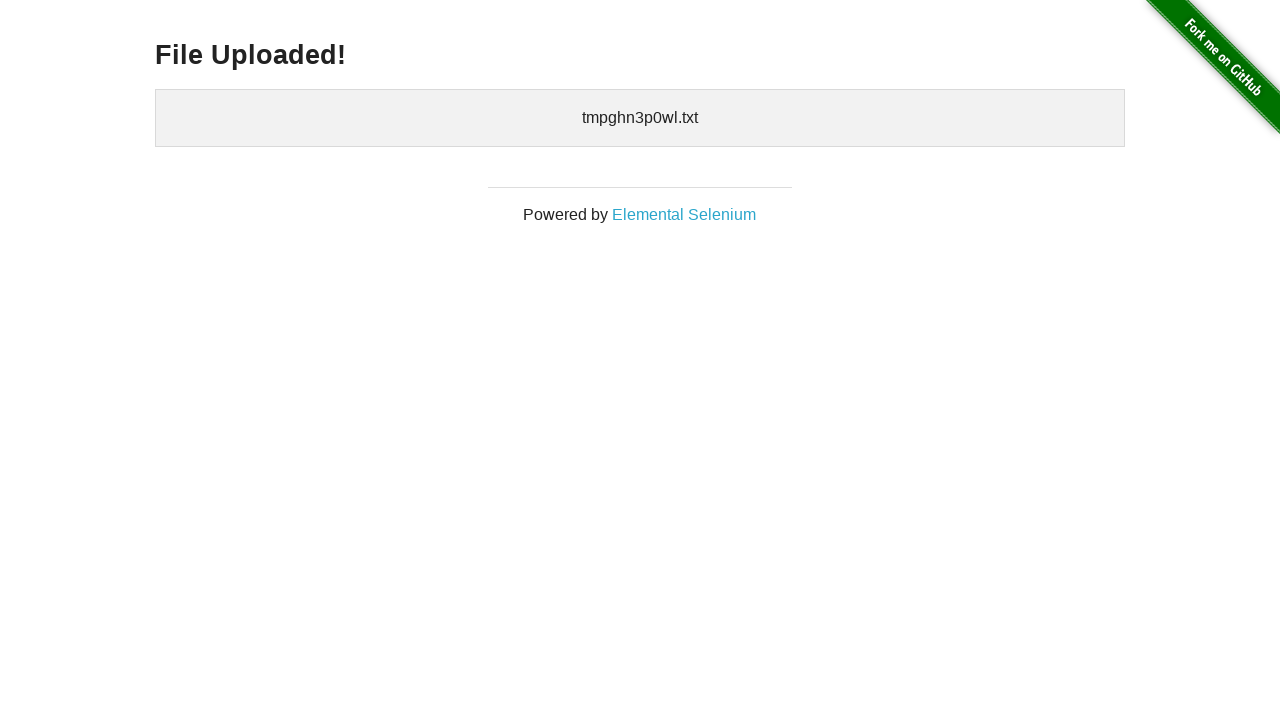

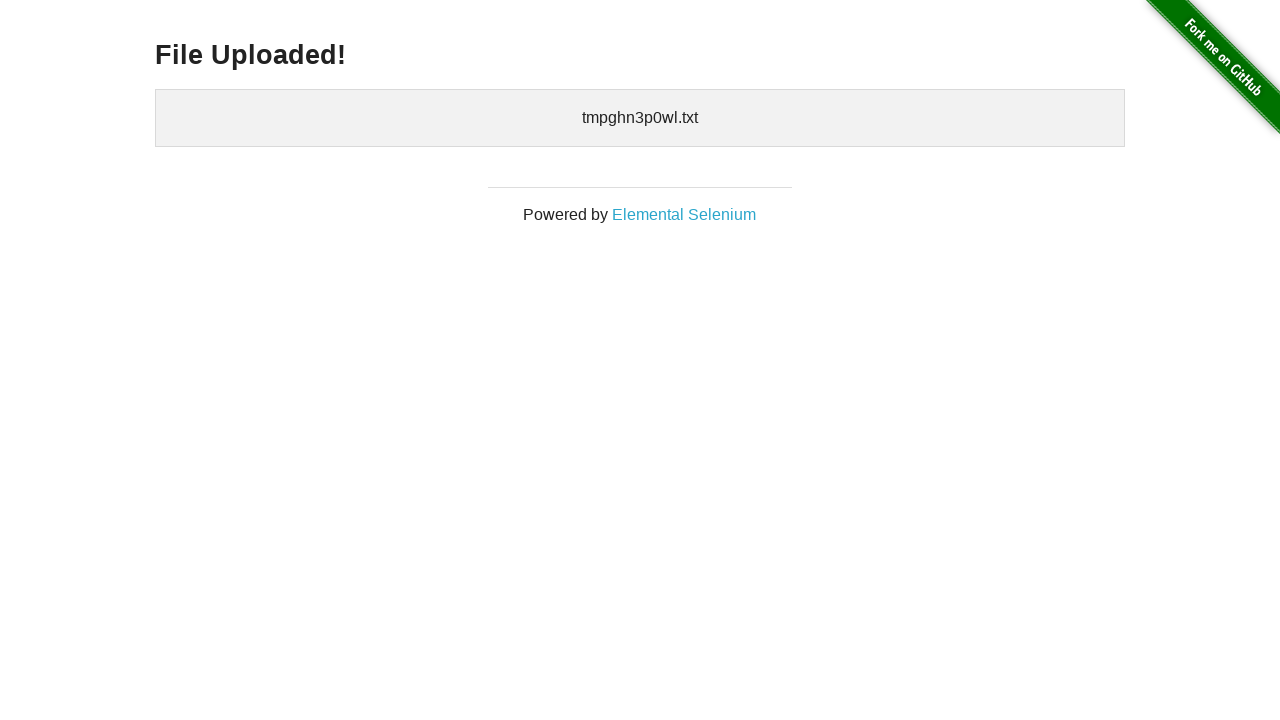